Tests right-click context menu functionality by performing a context click action on a button element

Starting URL: https://swisnl.github.io/jQuery-contextMenu/demo.html

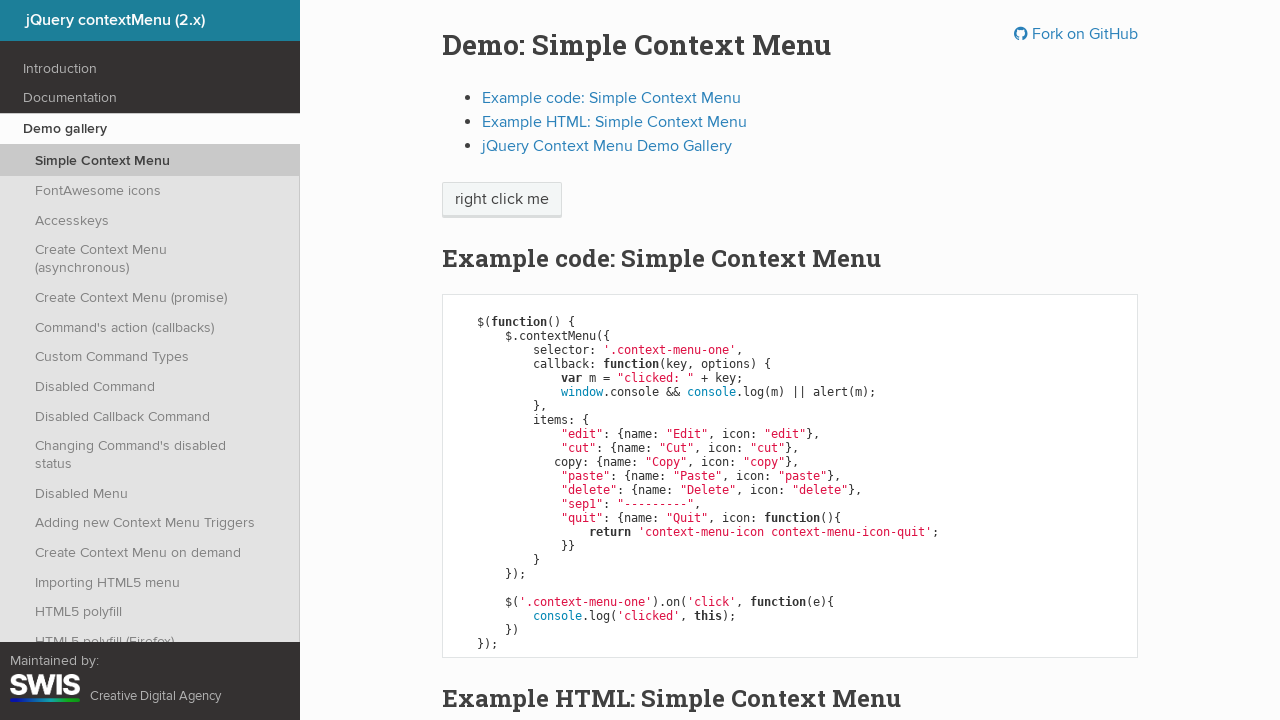

Located context menu button element
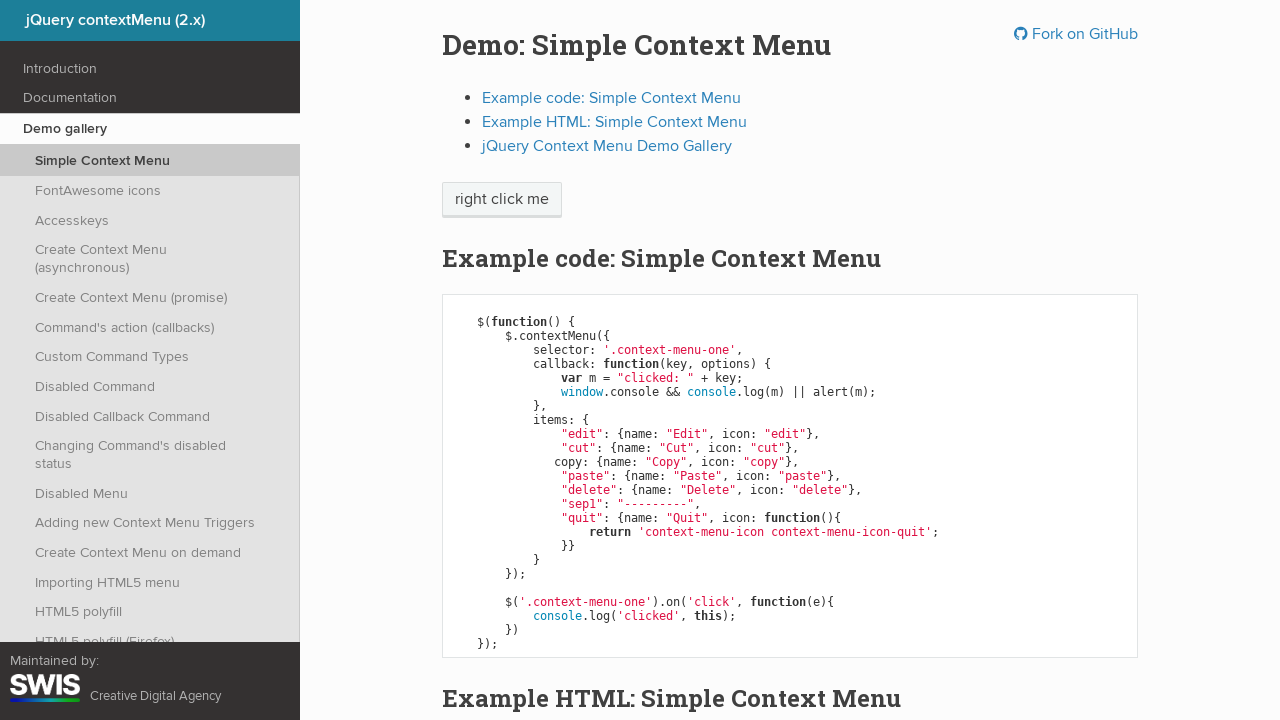

Performed right-click (context click) on the button at (502, 200) on xpath=//span[@class='context-menu-one btn btn-neutral']
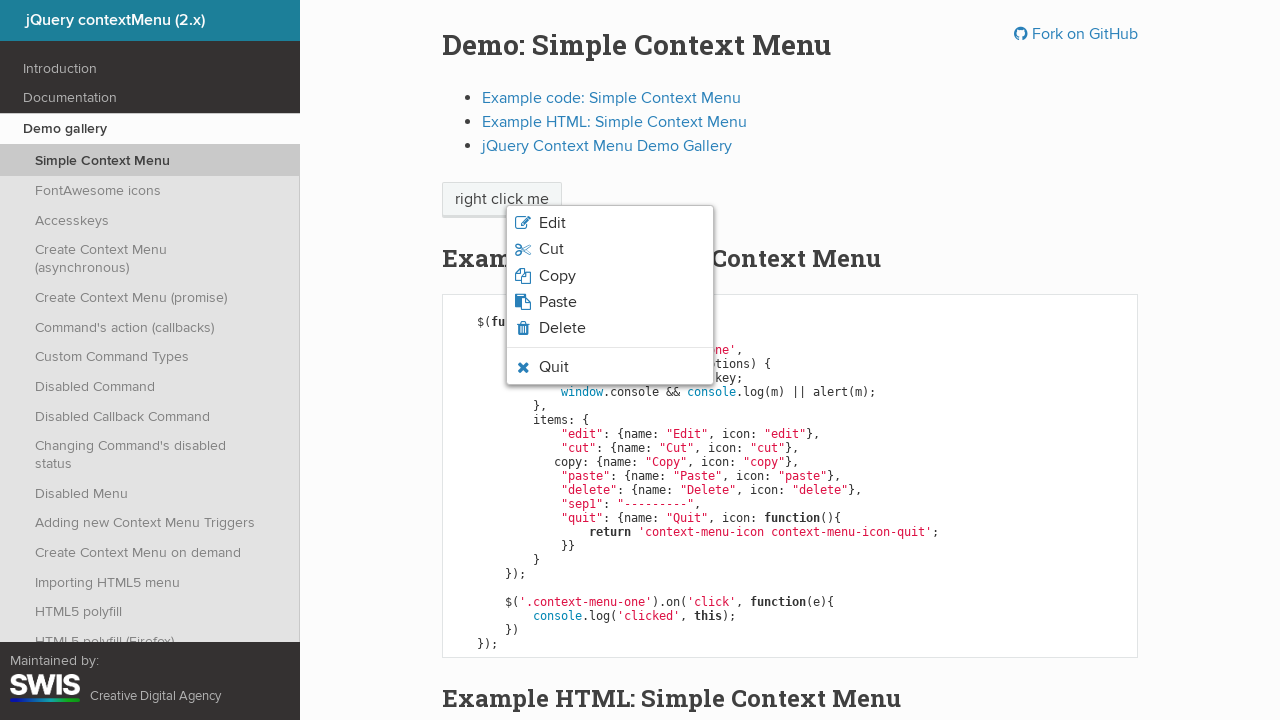

Context menu appeared and became visible
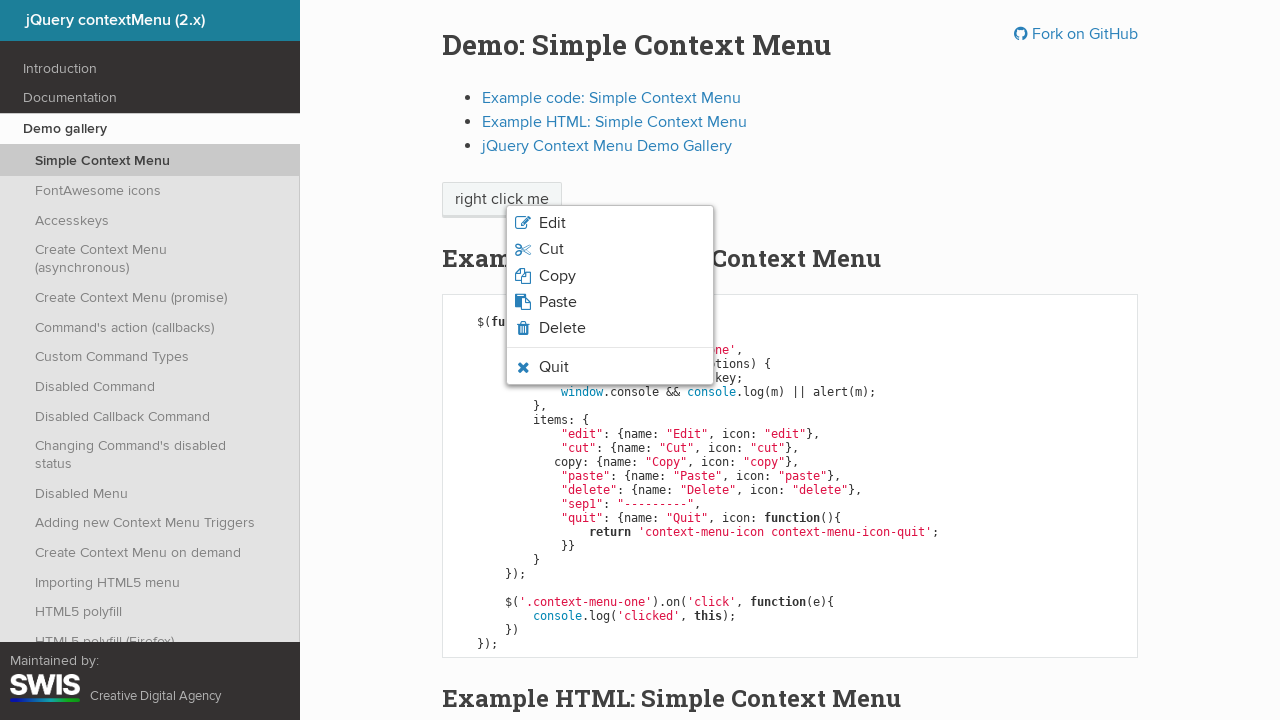

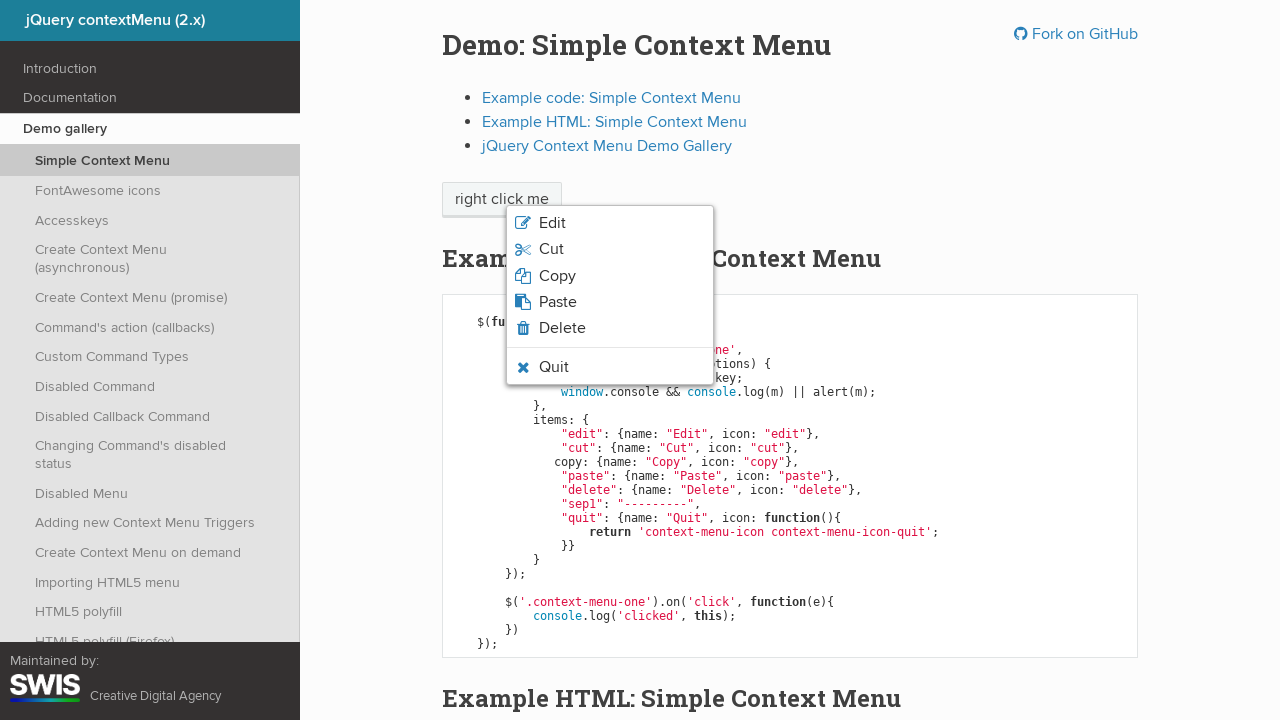